Tests flight search functionality by selecting departure city, destination city, travel date, and clicking the search button on a travel booking practice site.

Starting URL: https://rahulshettyacademy.com/dropdownsPractise/

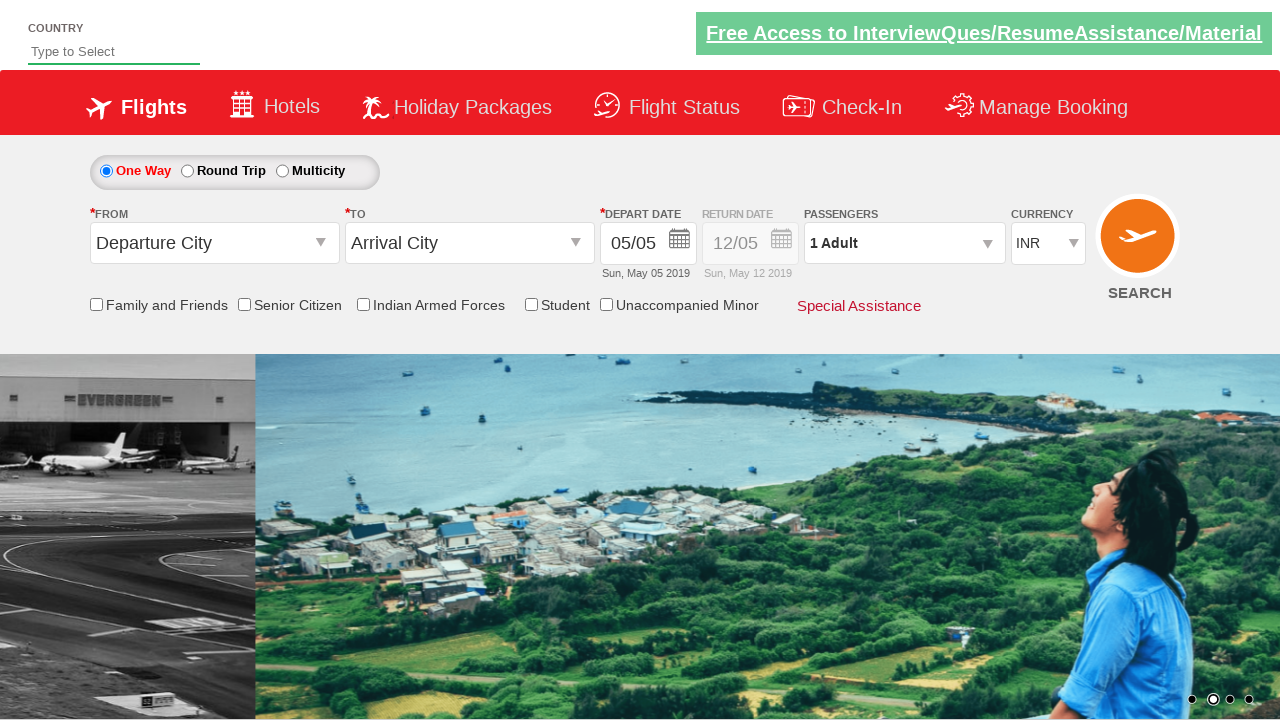

Clicked departure city dropdown at (214, 243) on input#ctl00_mainContent_ddl_originStation1_CTXT
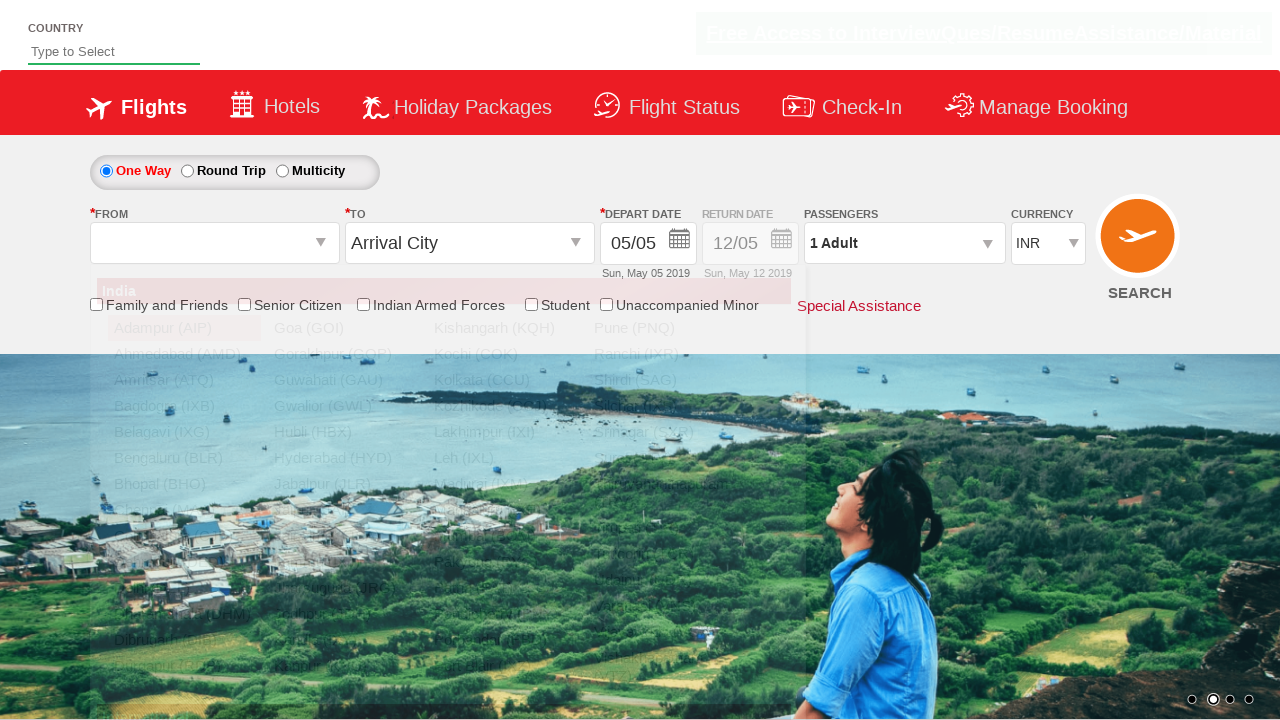

Departure city dropdown options loaded
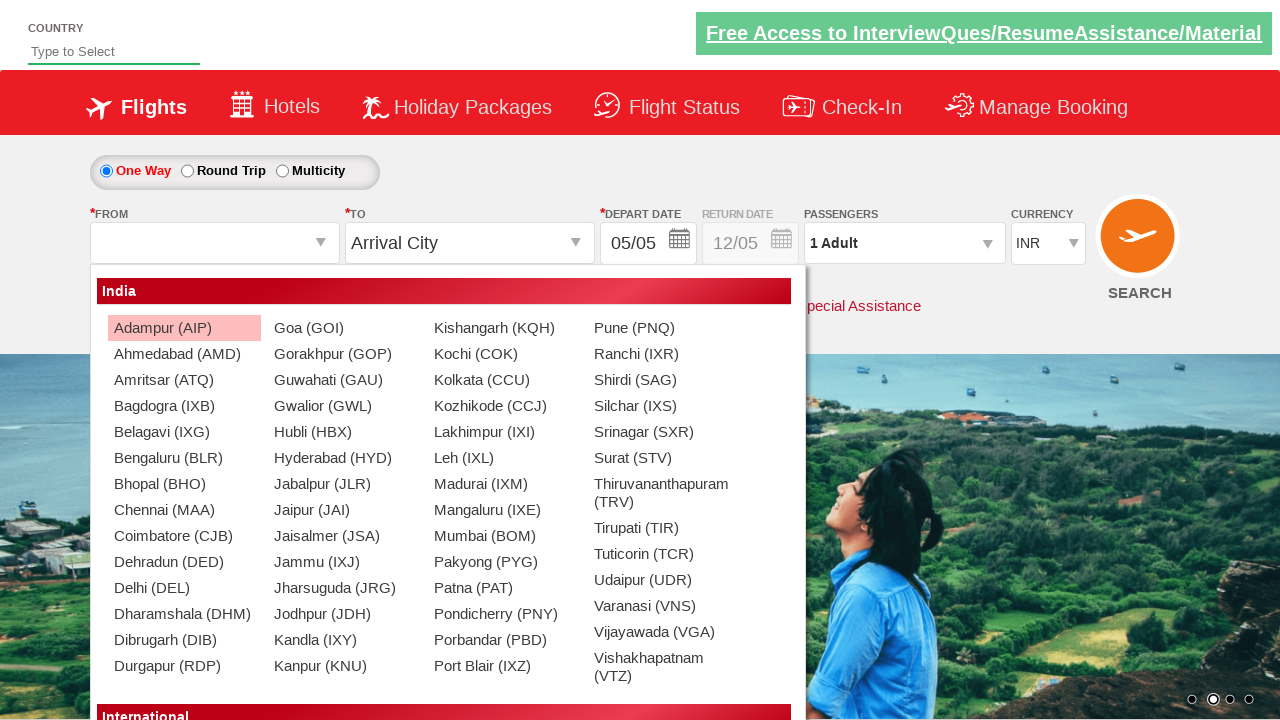

Selected departure city (AIP) at (184, 328) on xpath=//a[contains(text(),'AIP')]
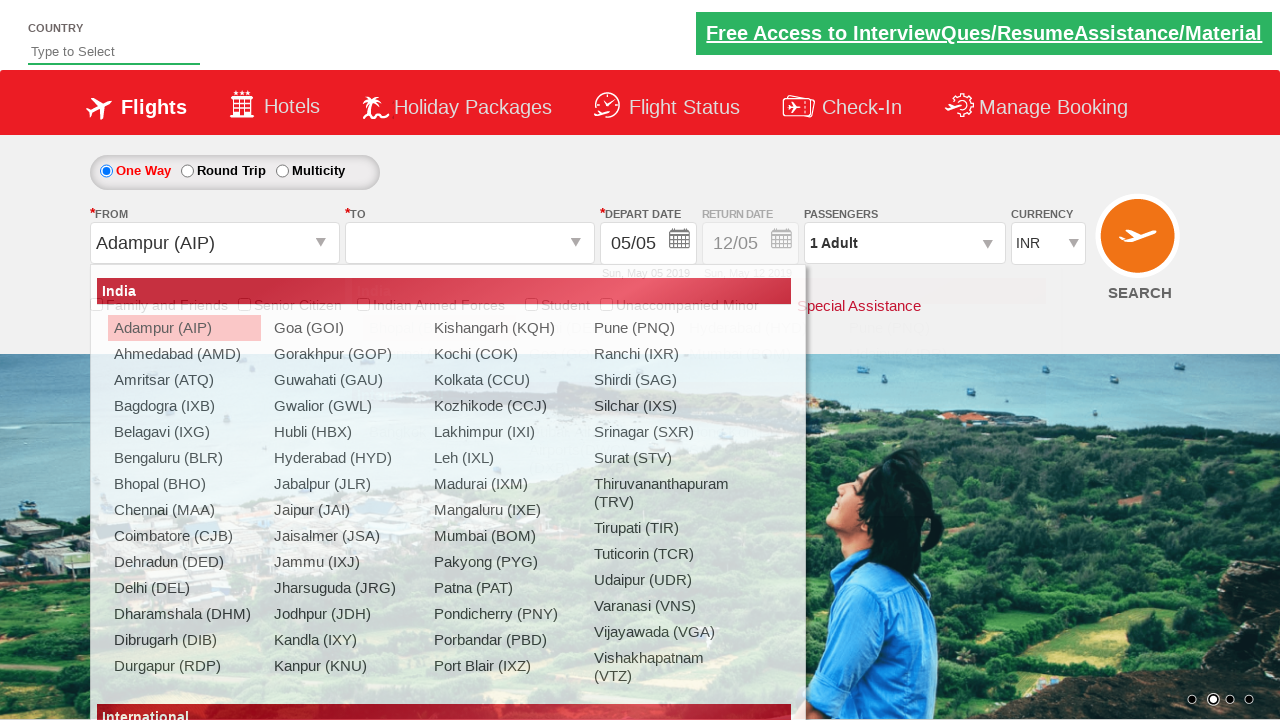

Destination city dropdown options loaded
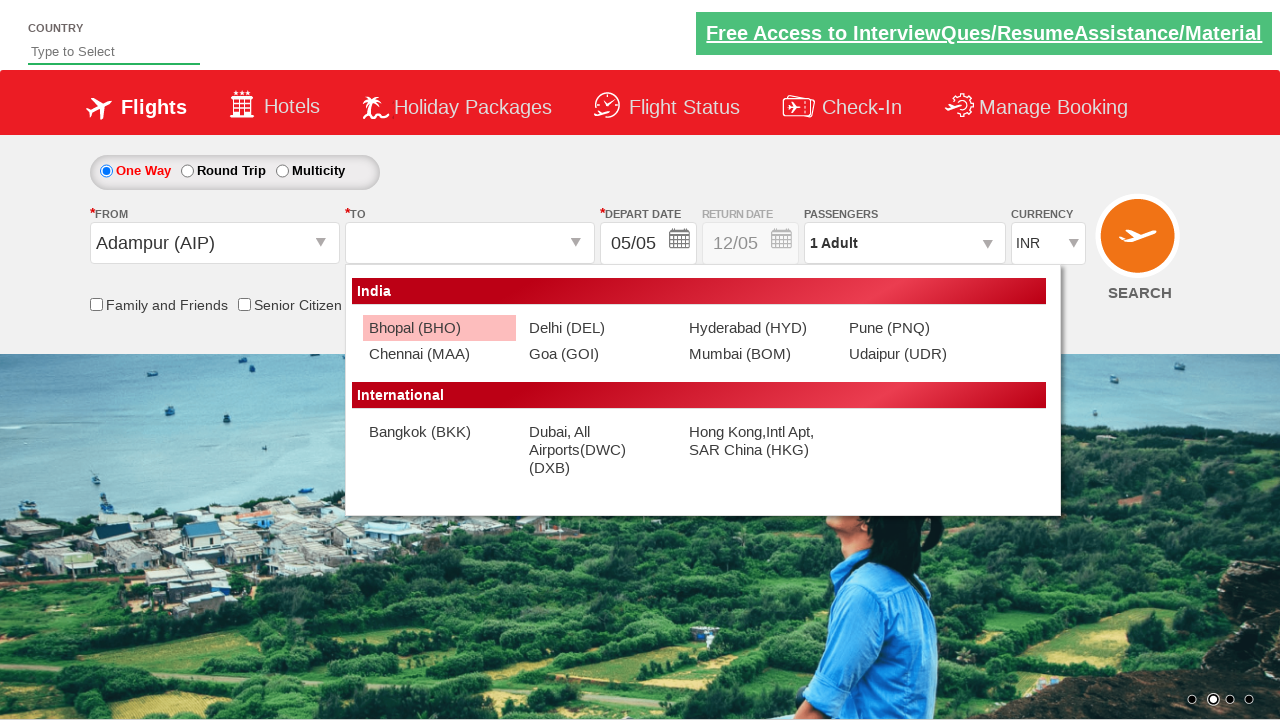

Selected destination city (DEL) at (599, 328) on xpath=//div[@id='glsctl00_mainContent_ddl_destinationStation1_CTNR']//descendant
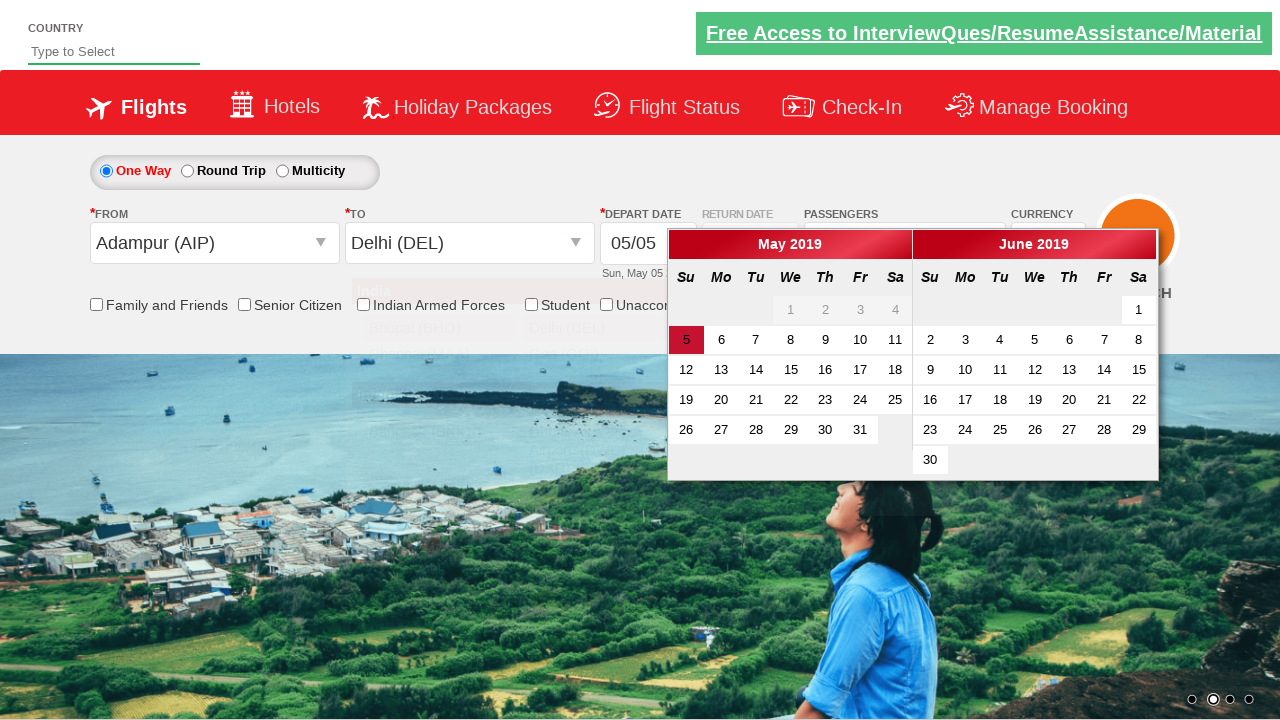

Date picker loaded and May 8th date is visible
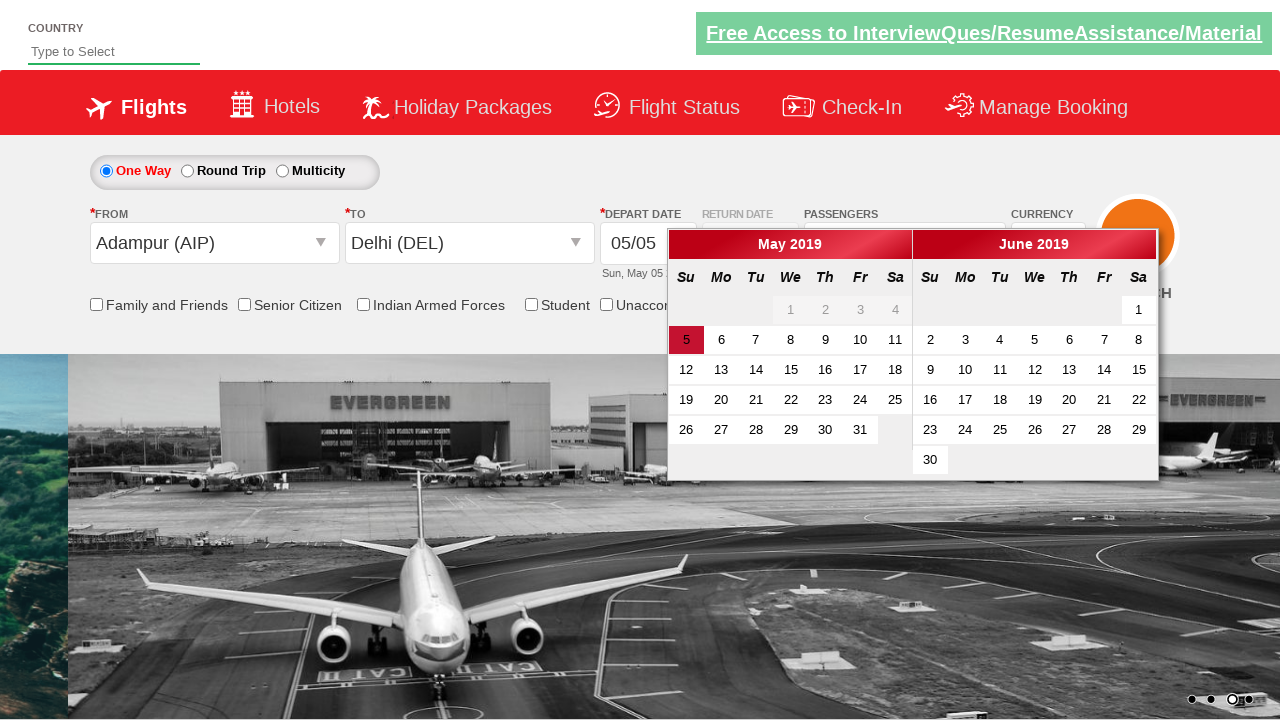

Selected travel date (May 8th) at (791, 340) on xpath=//div[@id='ui-datepicker-div']//descendant::td[@data-month='4']//child::a[
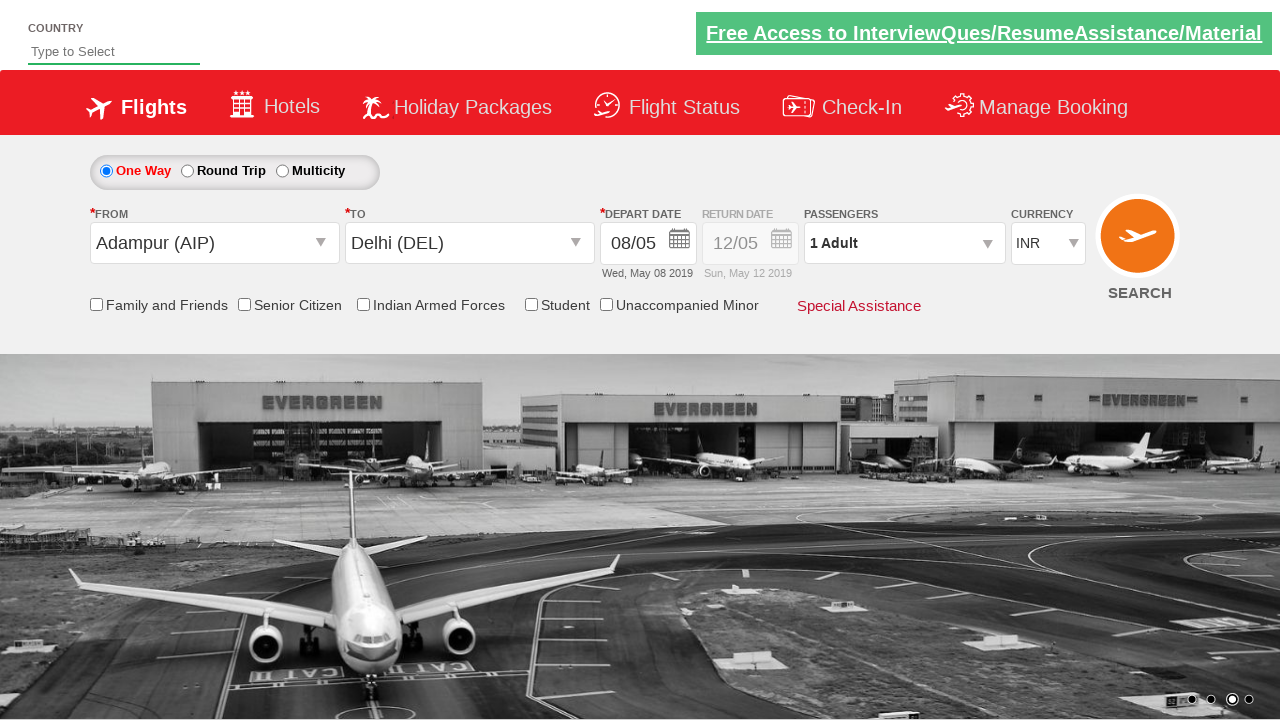

Clicked search flights button to initiate flight search at (1140, 245) on #ctl00_mainContent_btn_FindFlights
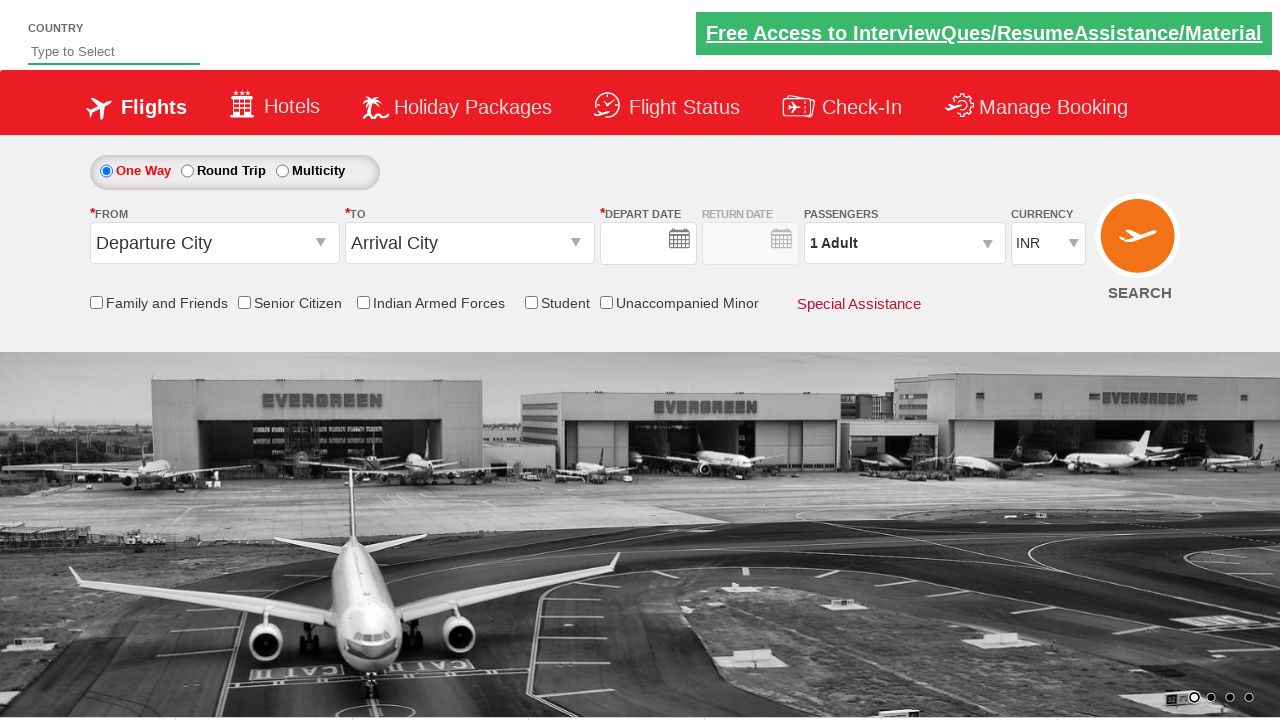

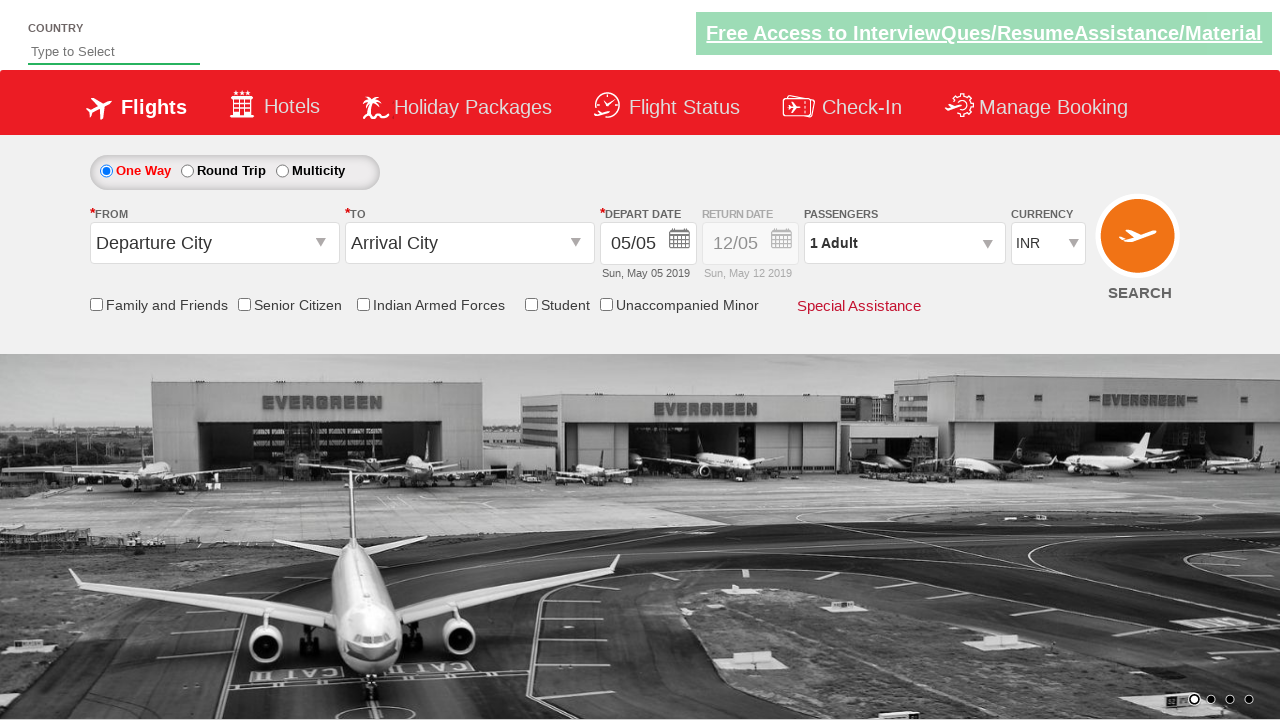